Tests text input functionality by entering a new button name in the input field and clicking the button to update its text

Starting URL: http://uitestingplayground.com/textinput

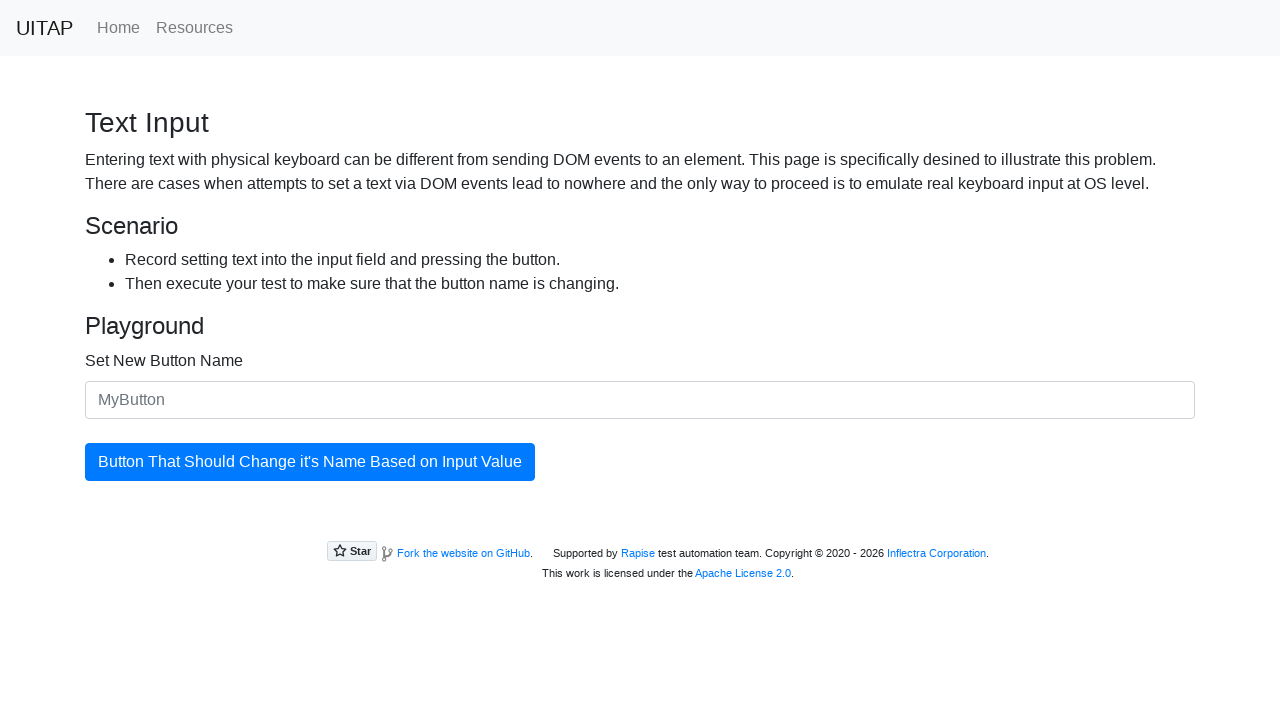

Entered 'SkyPro' in the new button name input field on #newButtonName
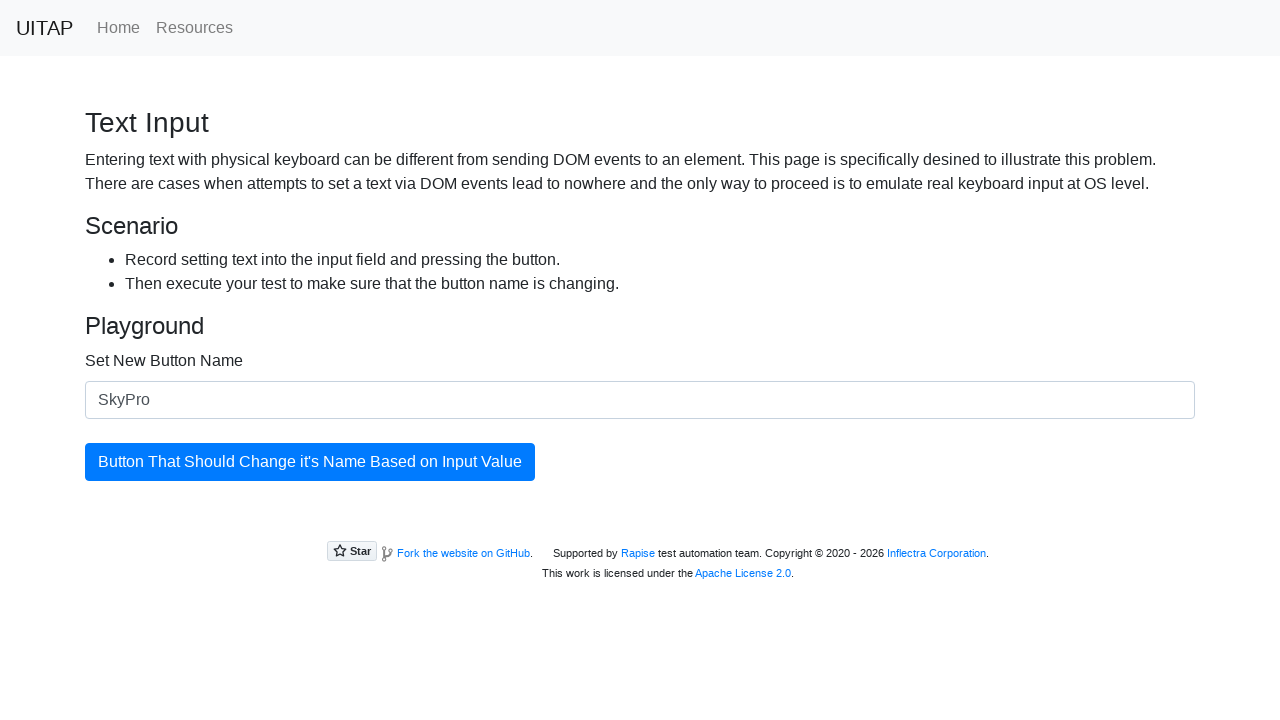

Clicked the update button to apply the new button name at (310, 462) on #updatingButton
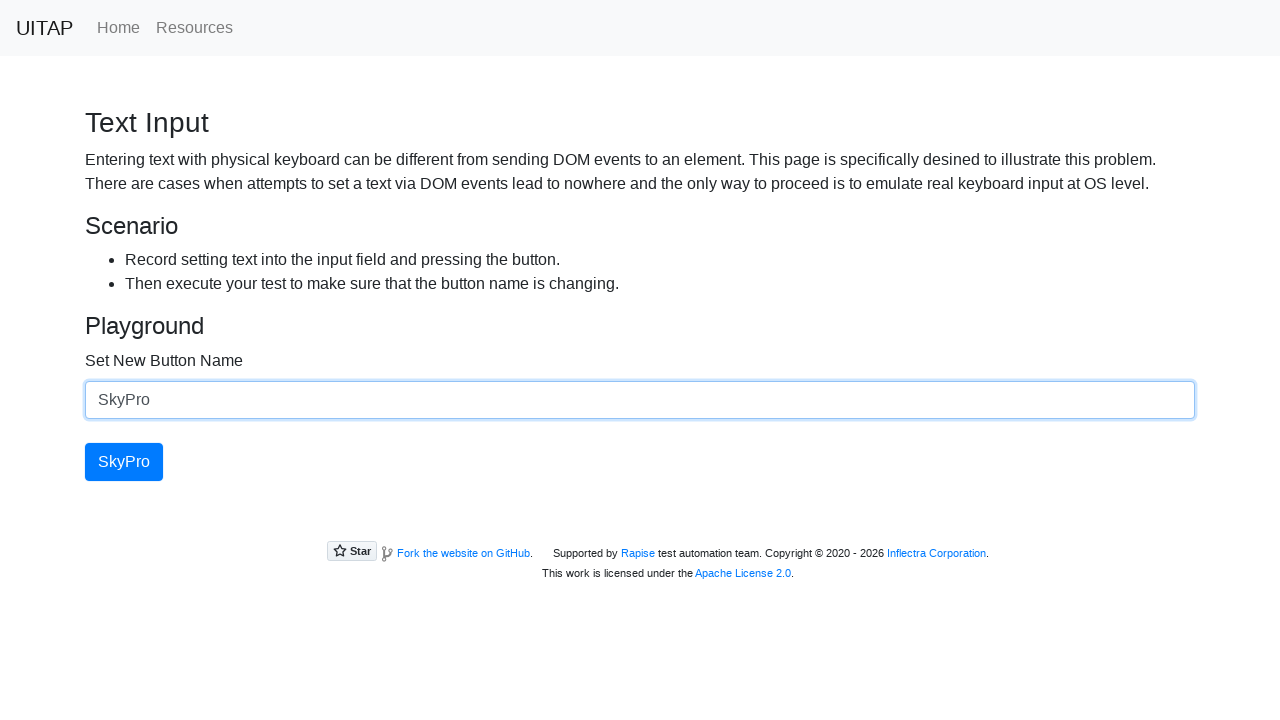

Verified that the button text has been successfully updated to 'SkyPro'
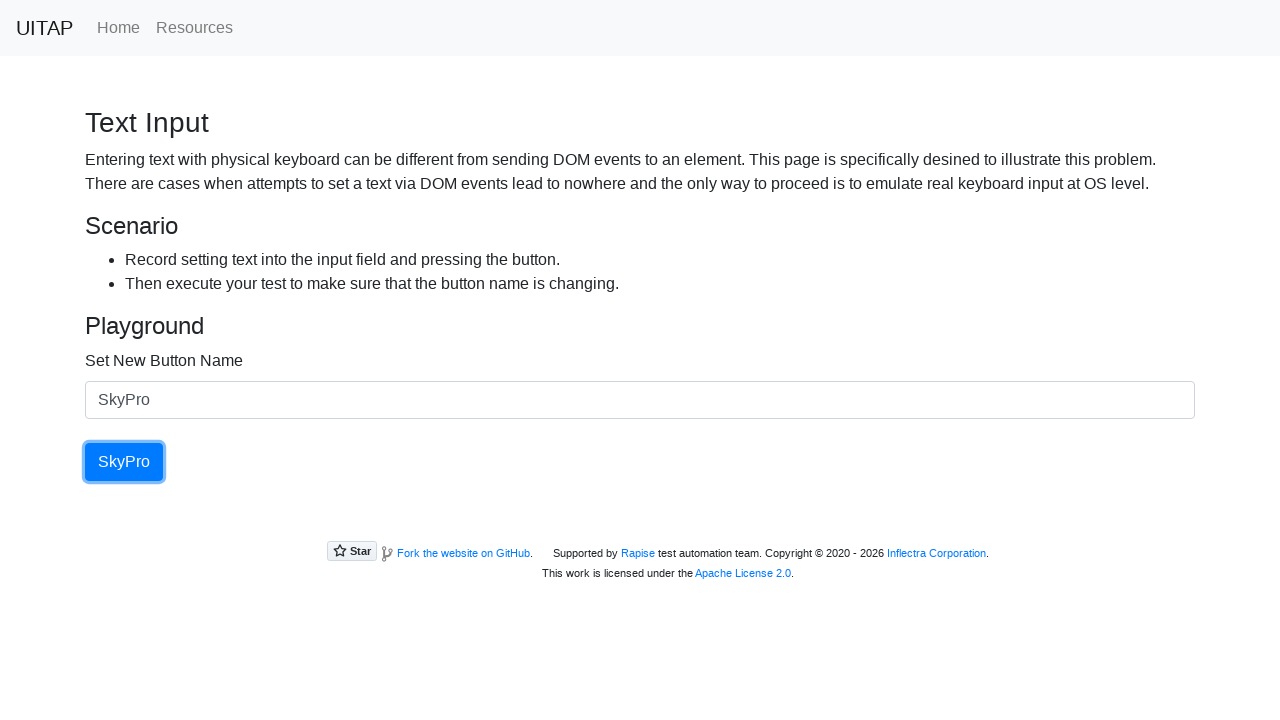

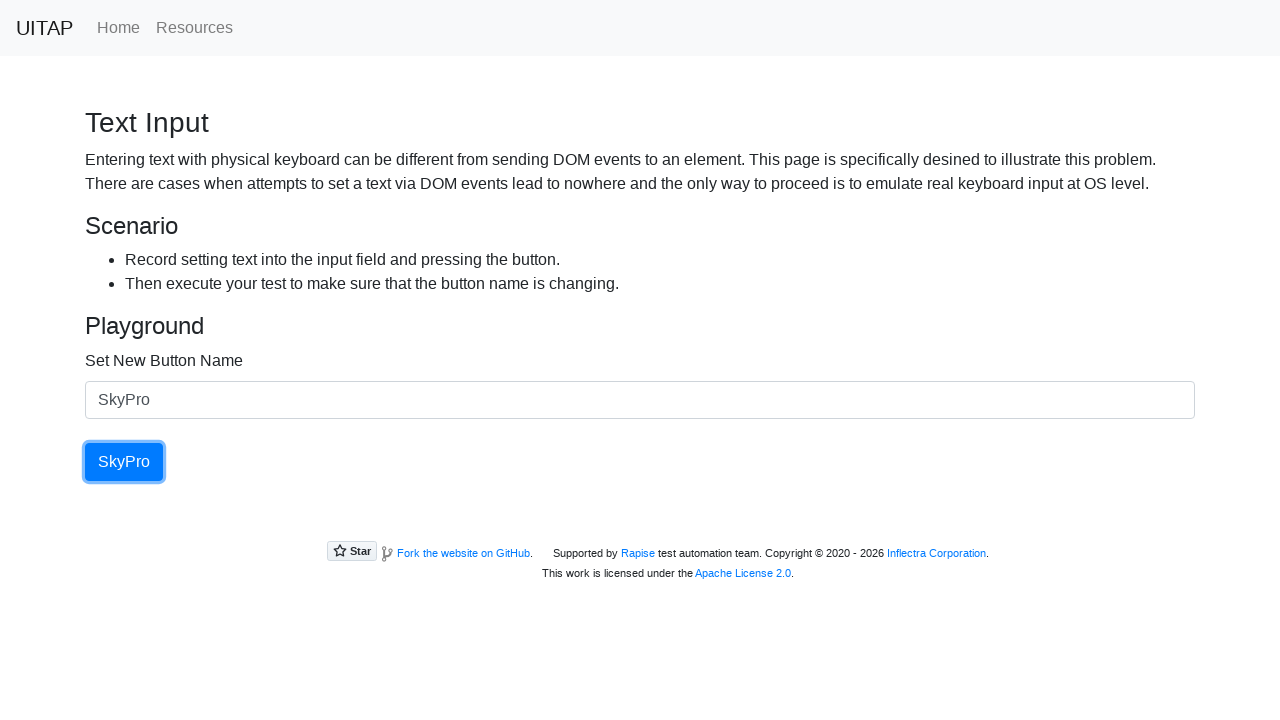